Tests a text box form by filling in full name, email, current address, and permanent address fields, then submits the form and verifies the submitted data is displayed correctly.

Starting URL: https://demoqa.com/text-box

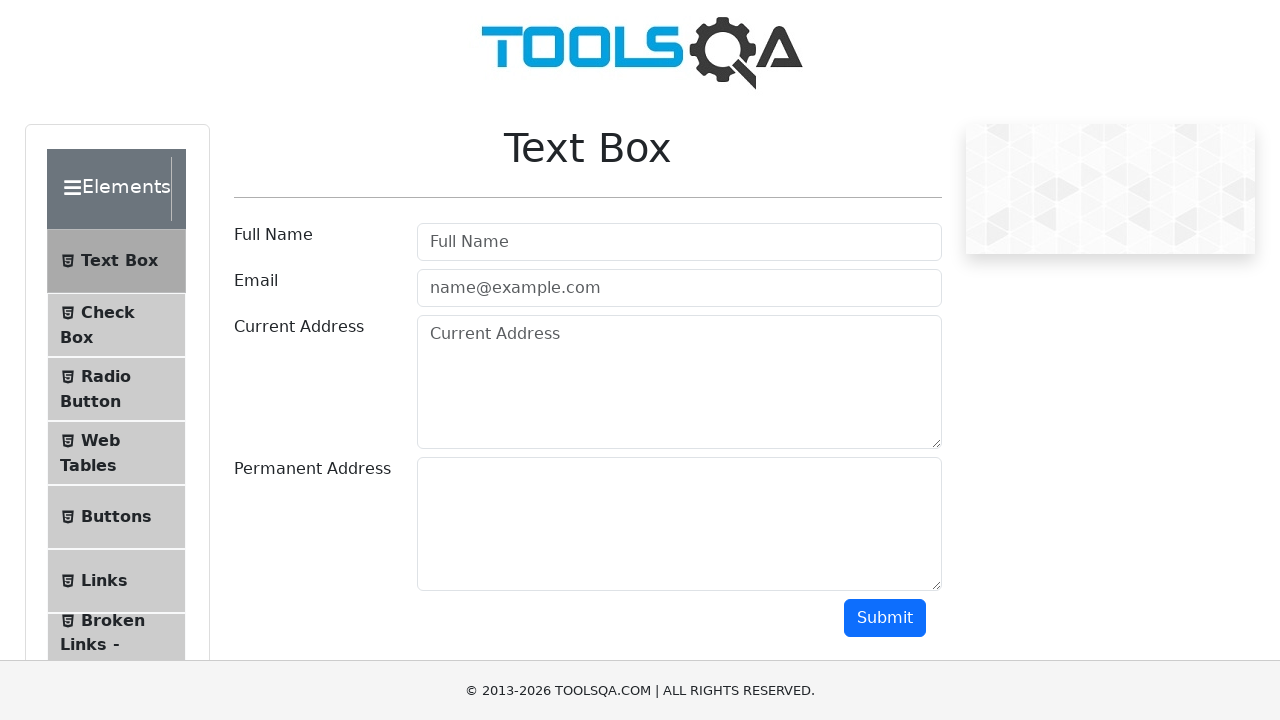

Filled Full Name field with 'Automation' on input#userName
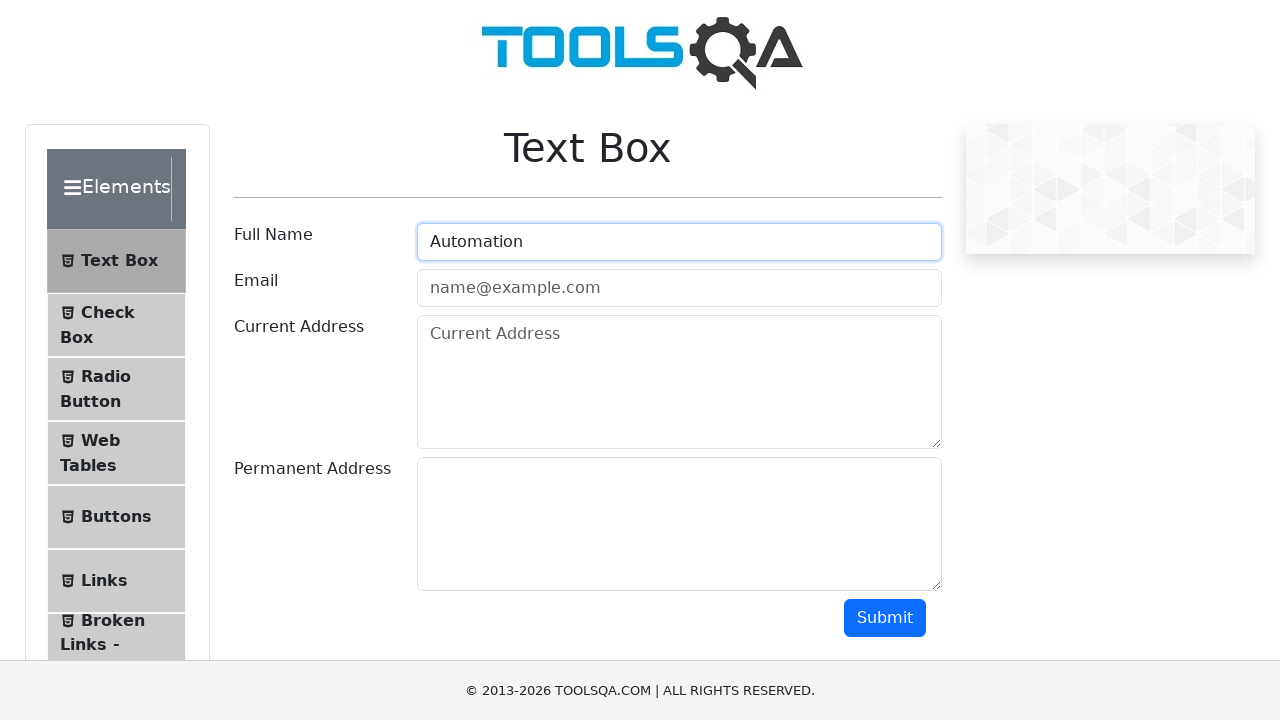

Filled Email field with 'testing@gmail.com' on input#userEmail
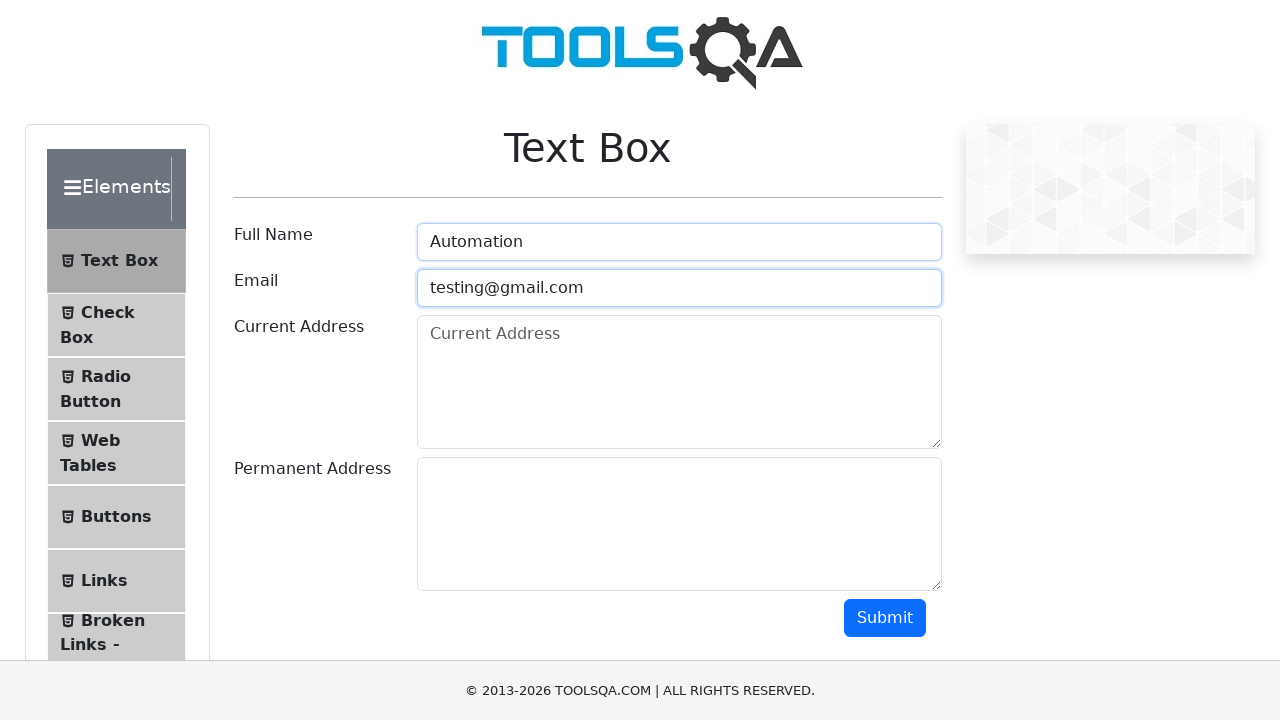

Filled Current Address field with 'Testing Current Address' on textarea#currentAddress
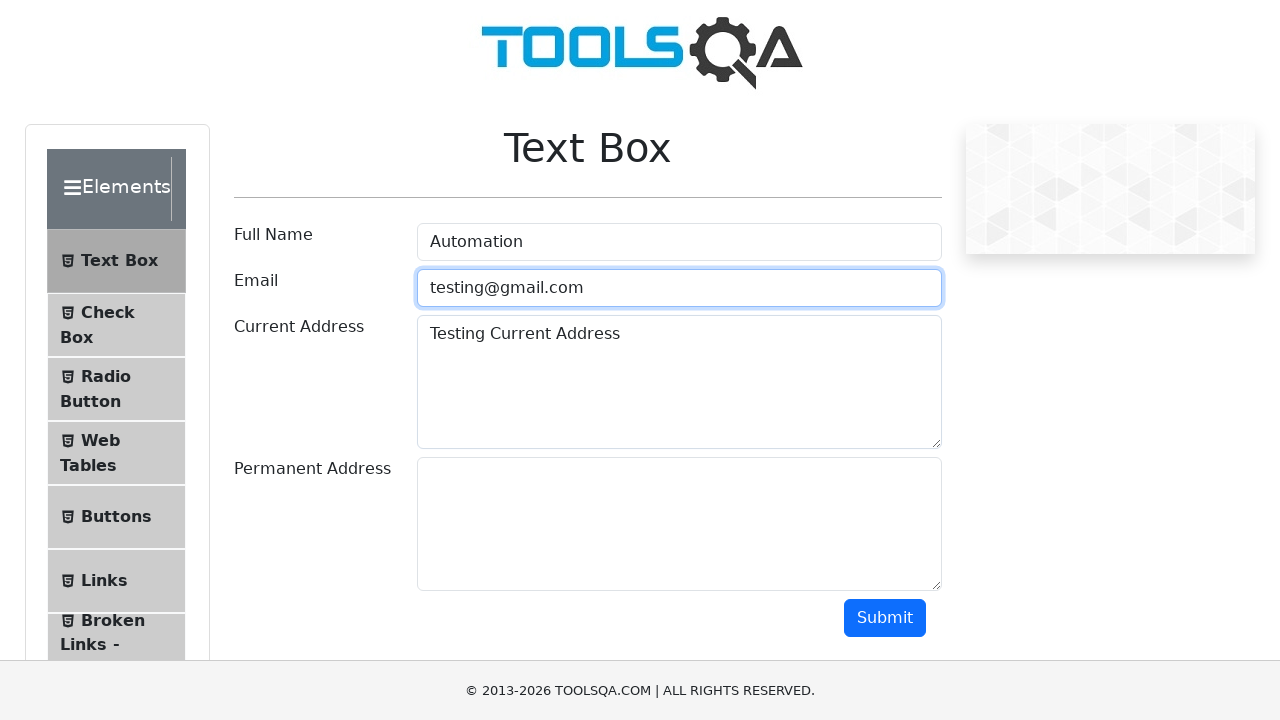

Filled Permanent Address field with 'Testing Permanent Address' on textarea#permanentAddress
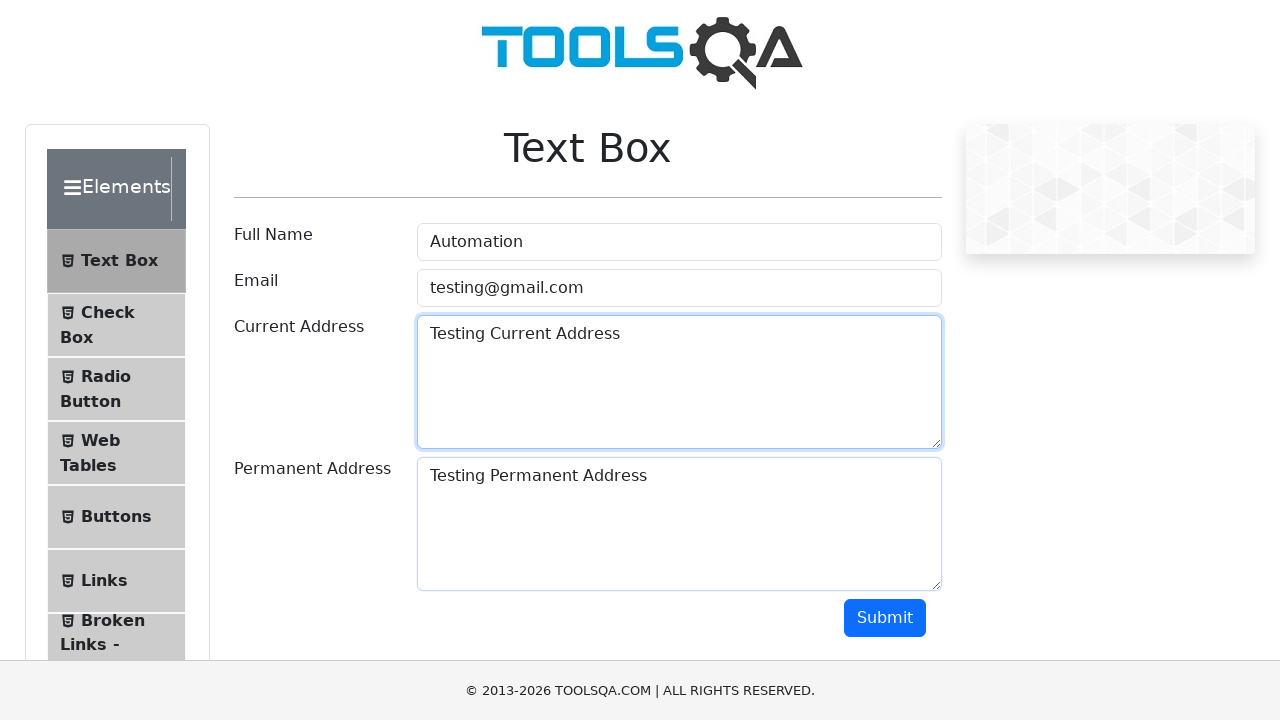

Clicked Submit button to submit the form at (885, 618) on button#submit
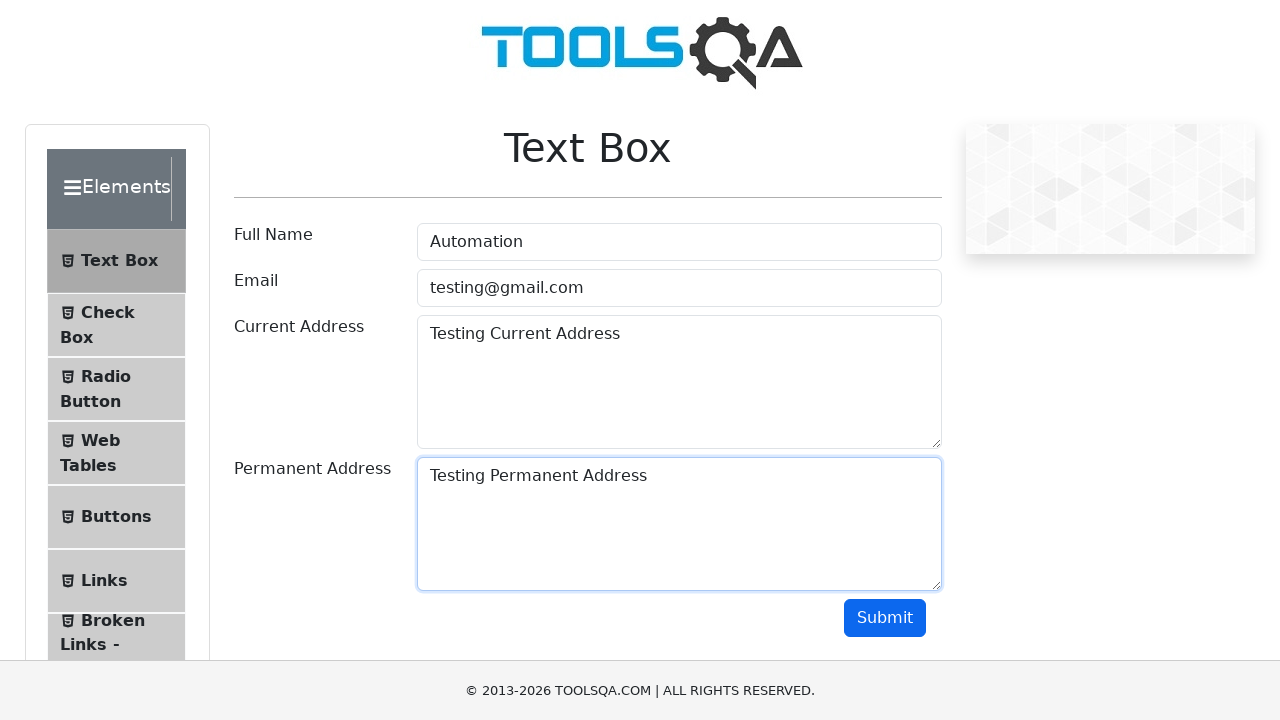

Waited for submitted data output to appear
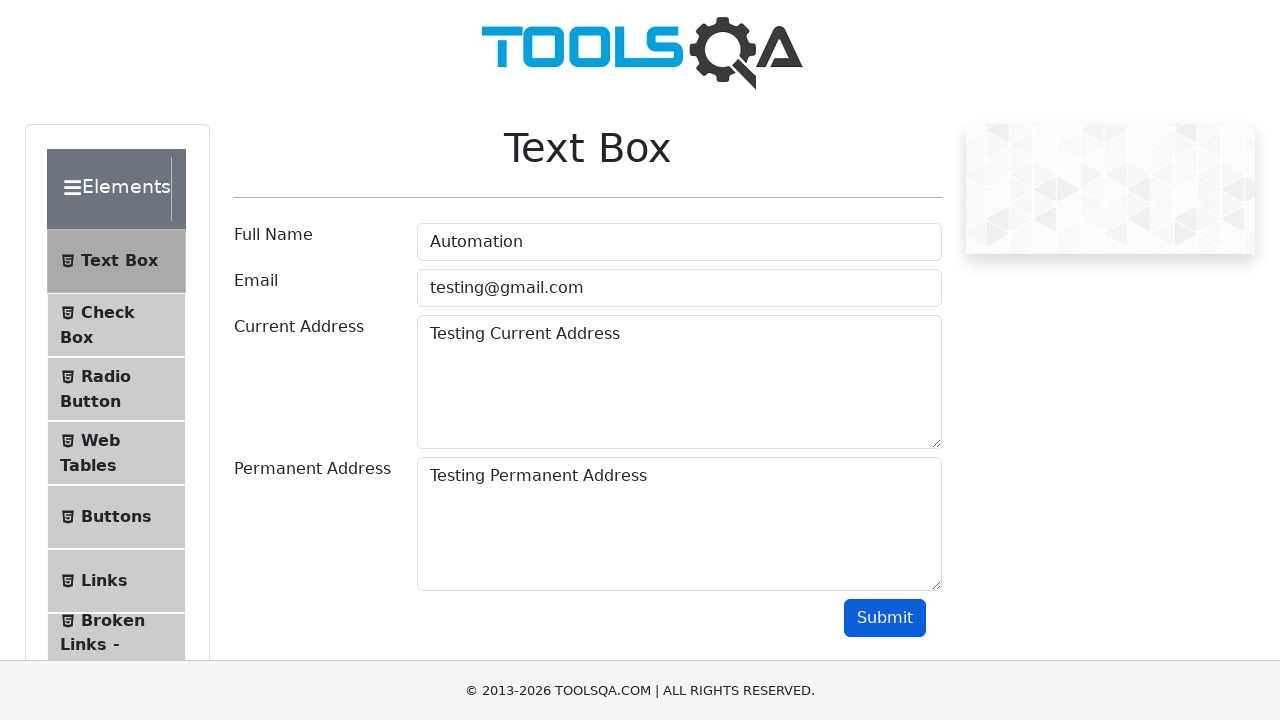

Verified Full Name output contains 'Automation'
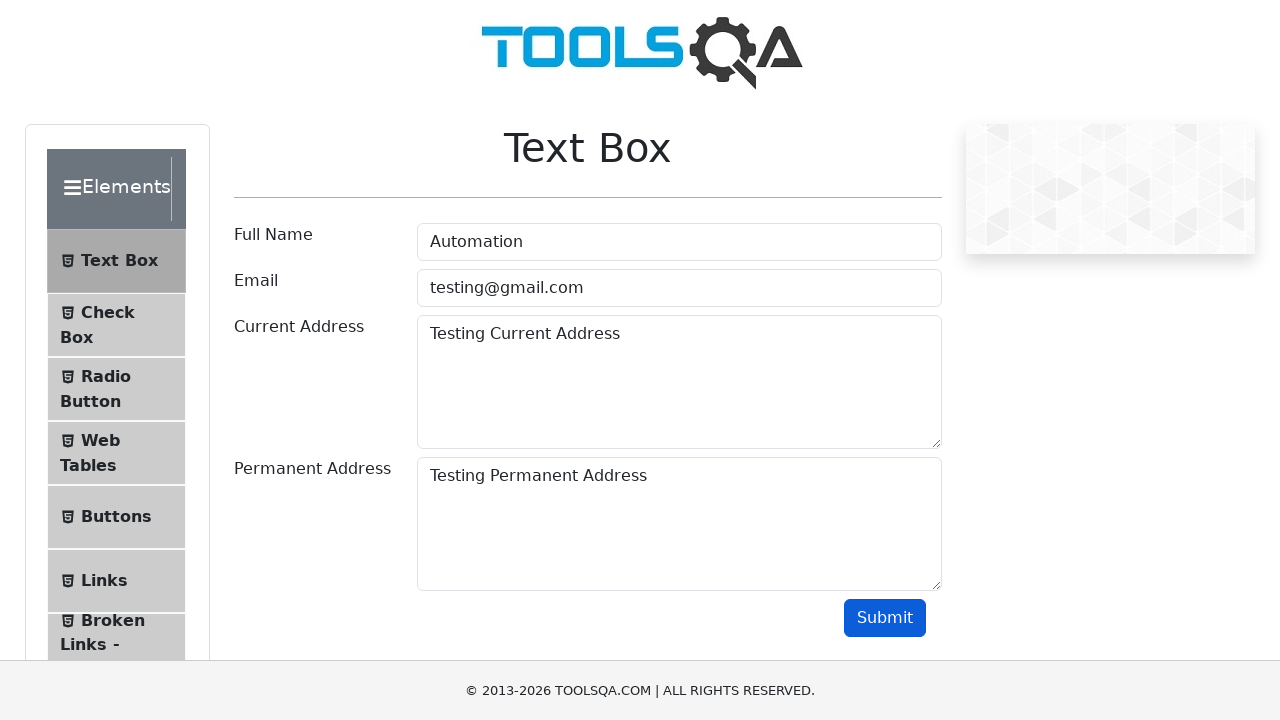

Verified Email output contains 'testing'
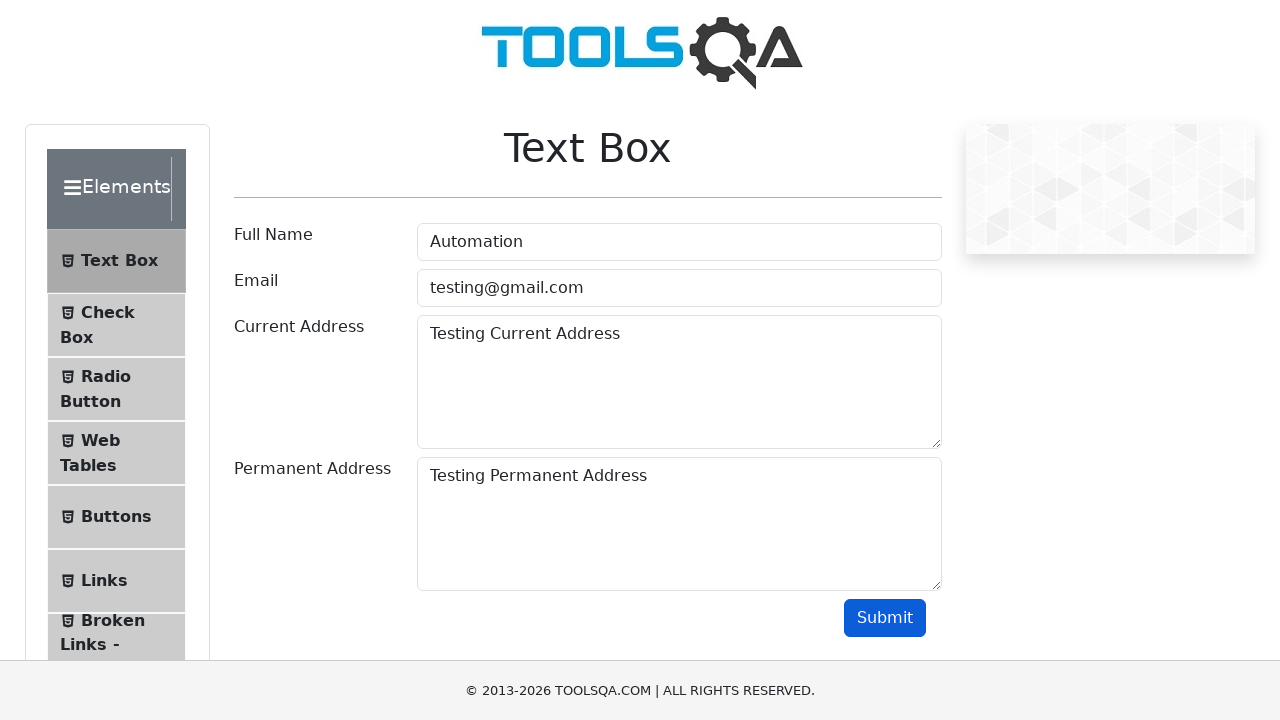

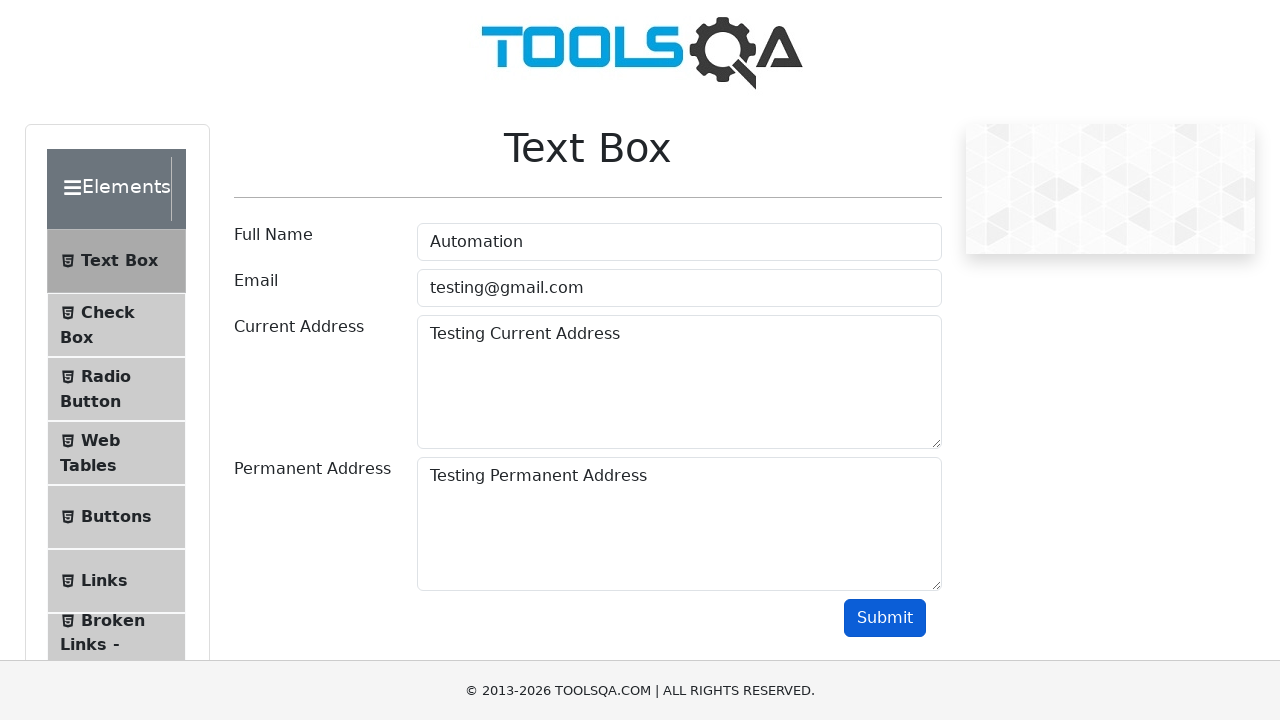